Tests drag and drop functionality on jQuery UI demo page

Starting URL: http://jqueryui.com/resources/demos/droppable/default.html

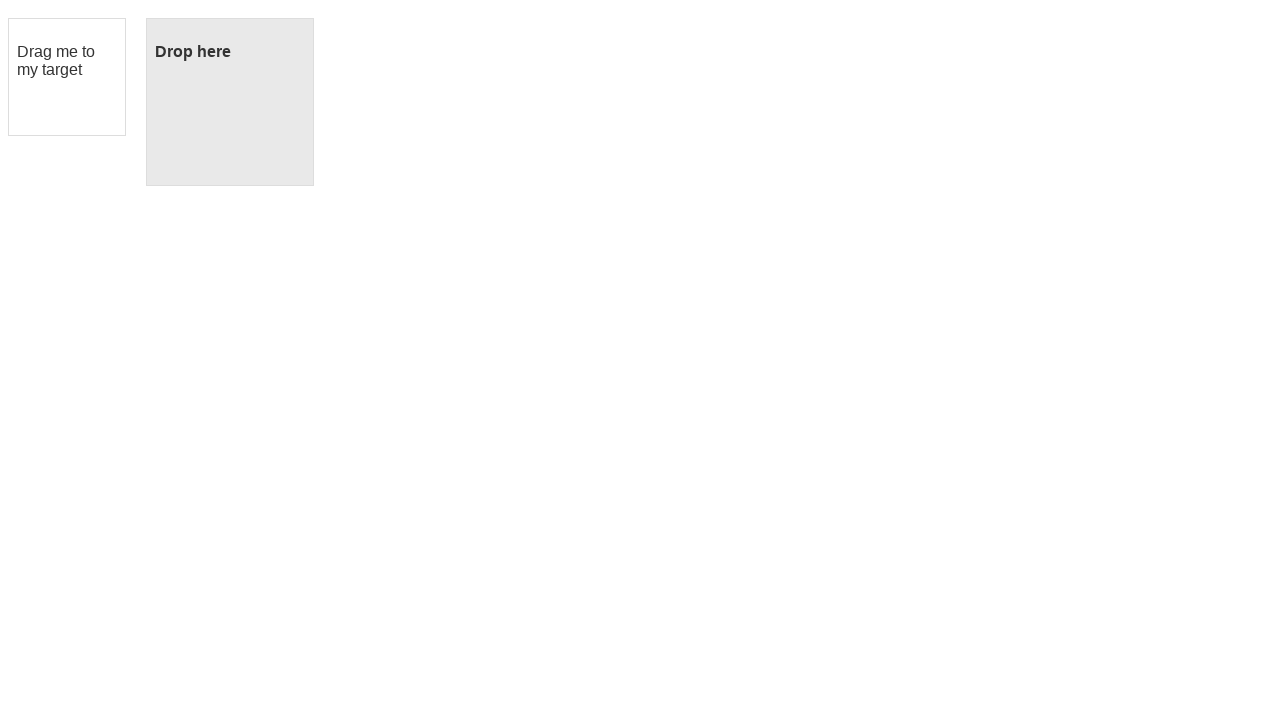

Located draggable element with id 'draggable'
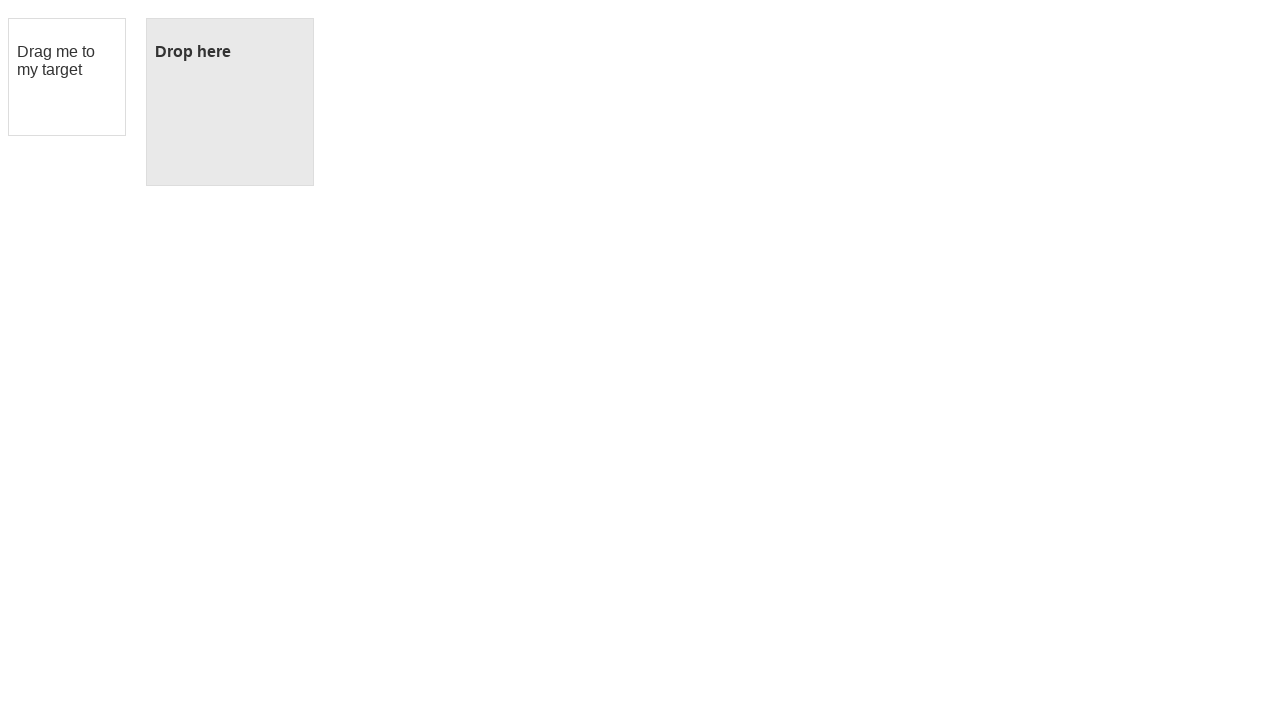

Located droppable target element with id 'droppable'
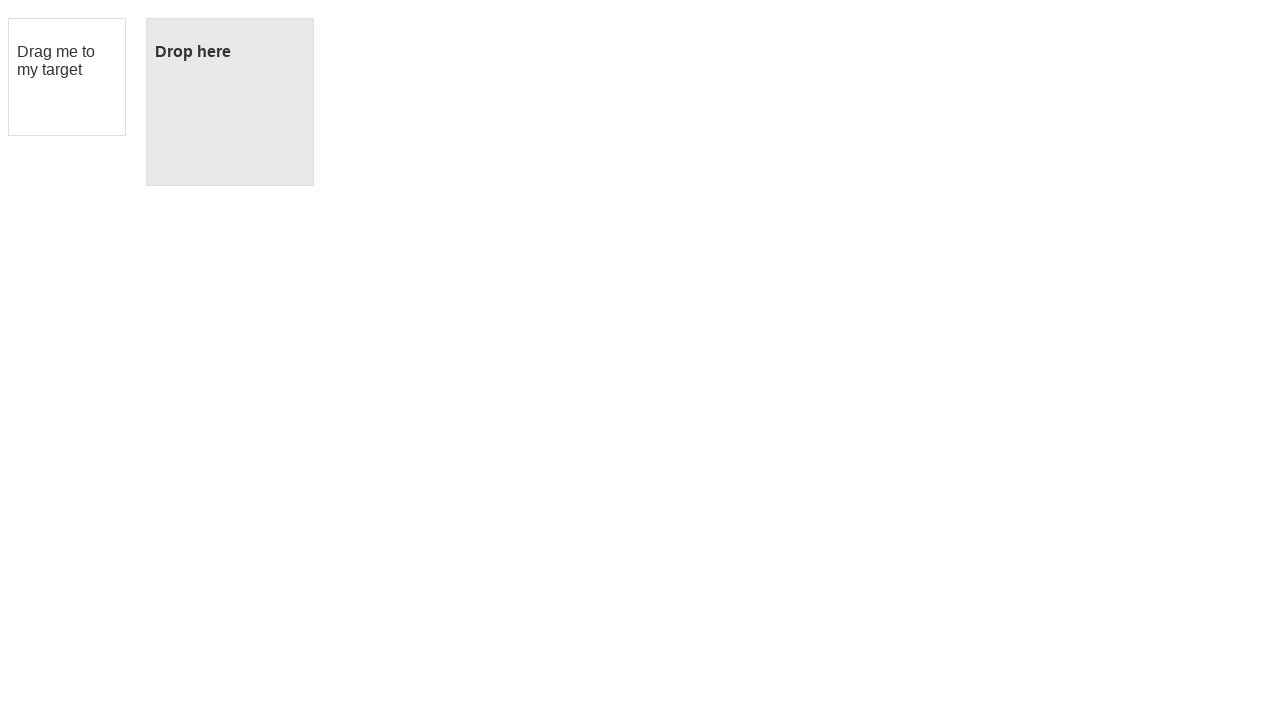

Dragged draggable element and dropped it on droppable target at (230, 102)
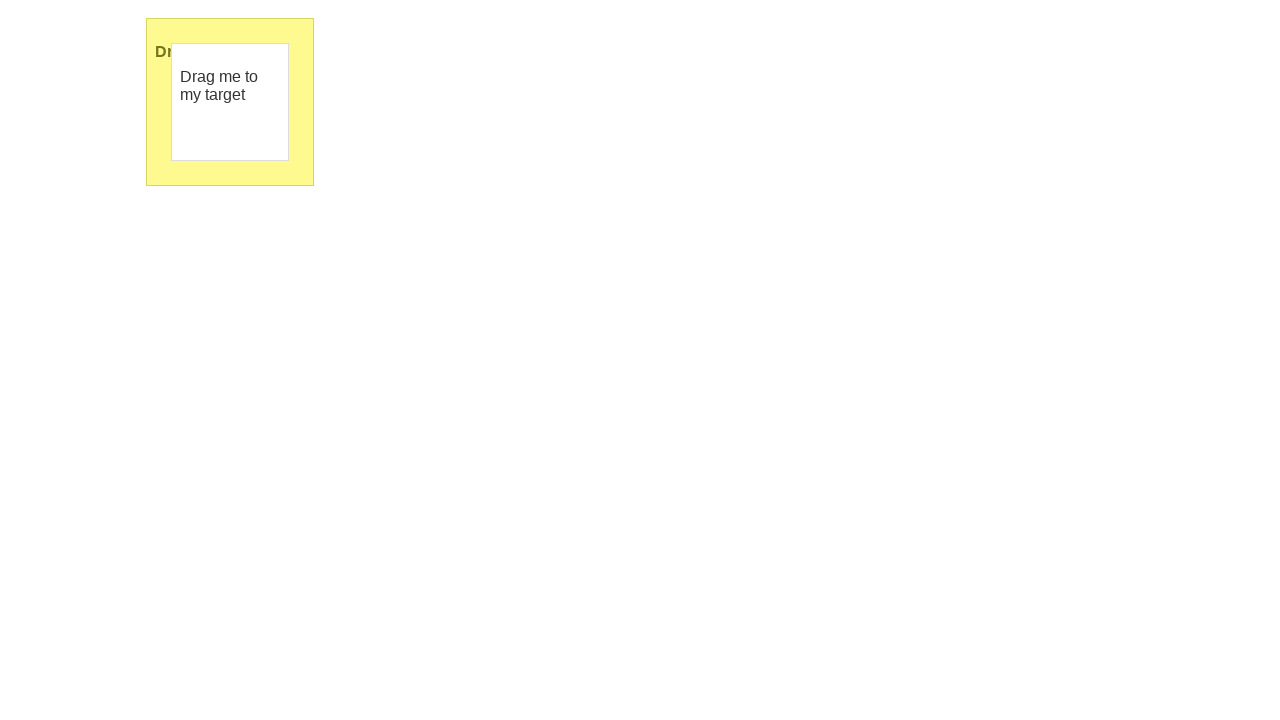

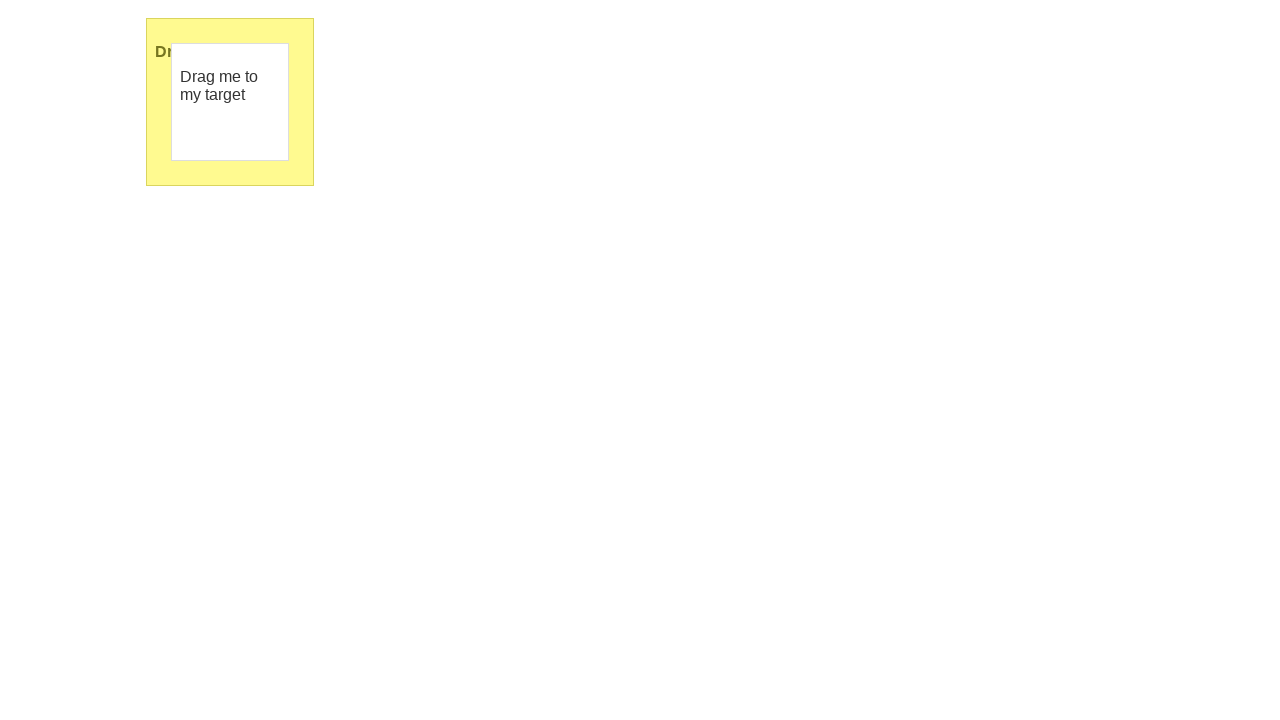